Tests filling out a field on the Panda Express guest experience survey page by entering a code value into the CN1 input field

Starting URL: https://www.pandaguestexperience.com/Index.aspx?POSType=SmartCode

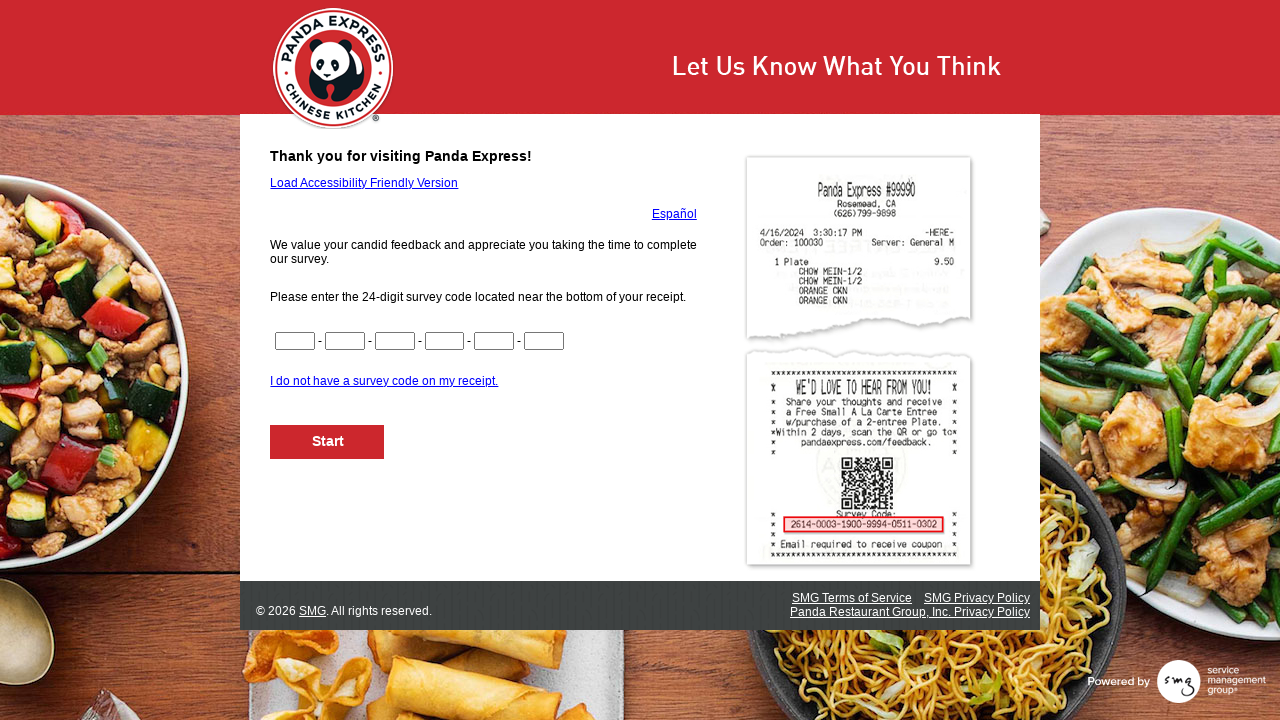

Navigated to Panda Express guest experience survey page
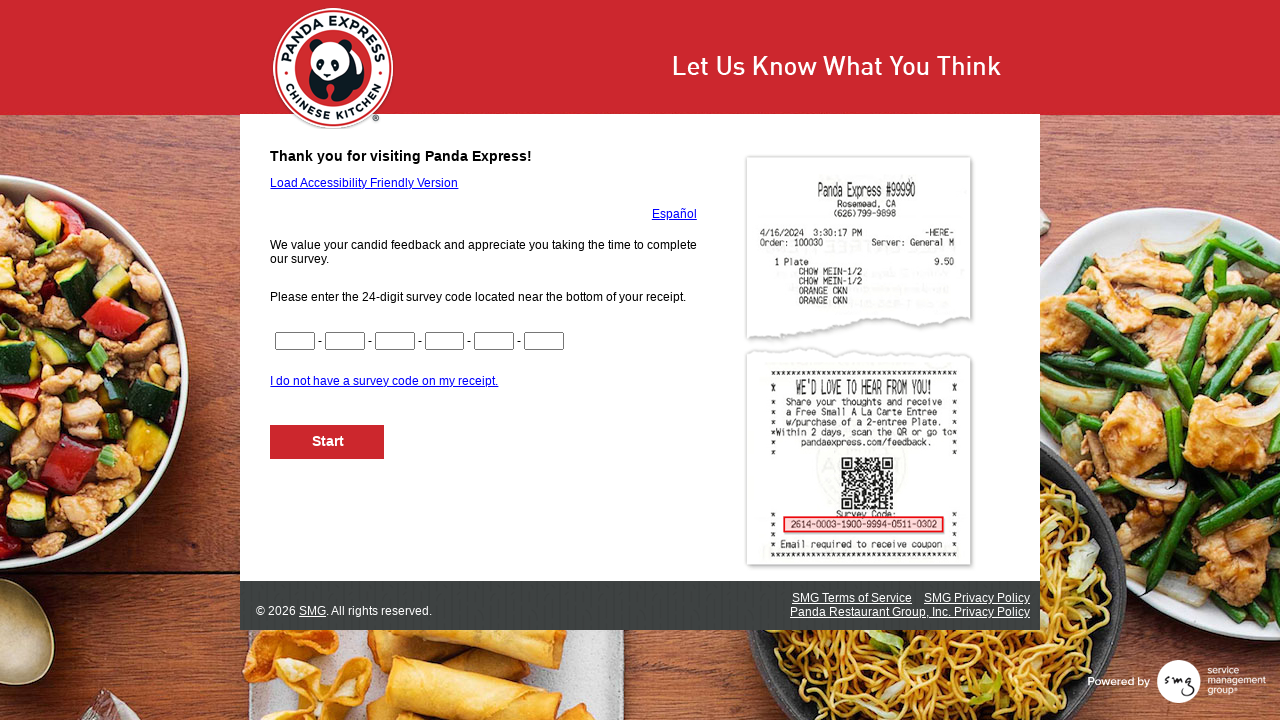

Filled CN1 input field with code value '847291' on input[name='CN1']
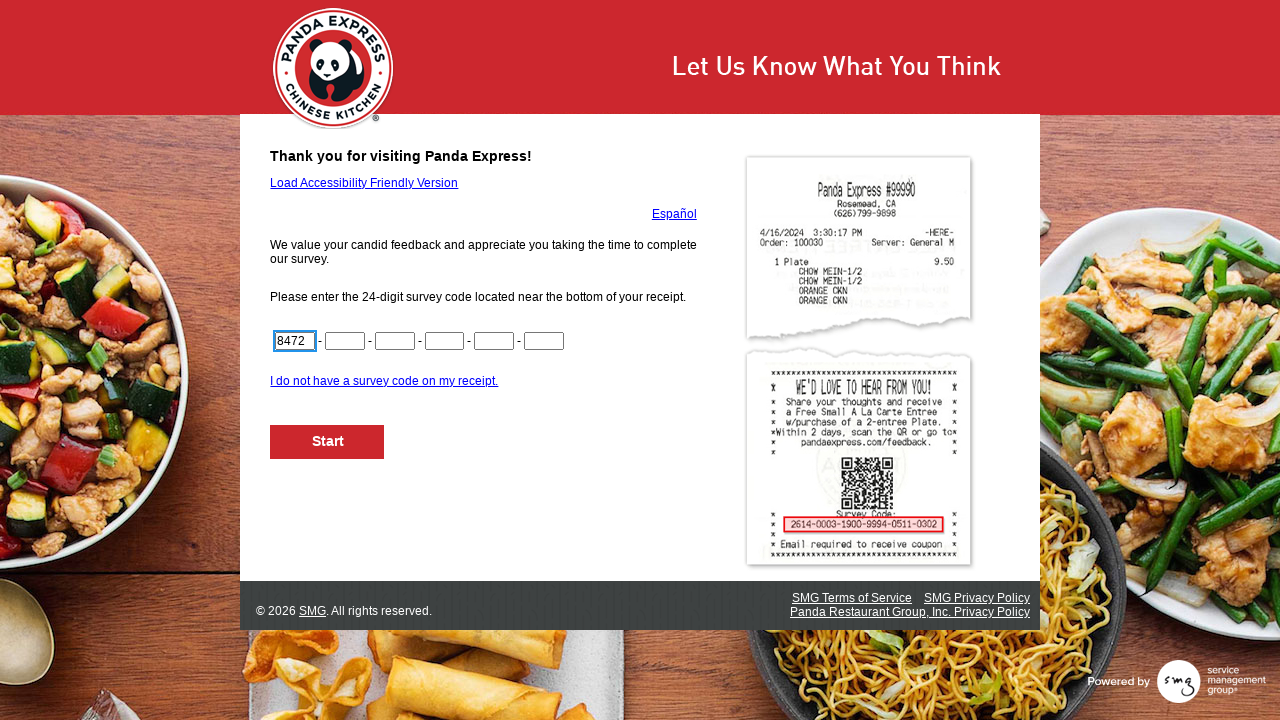

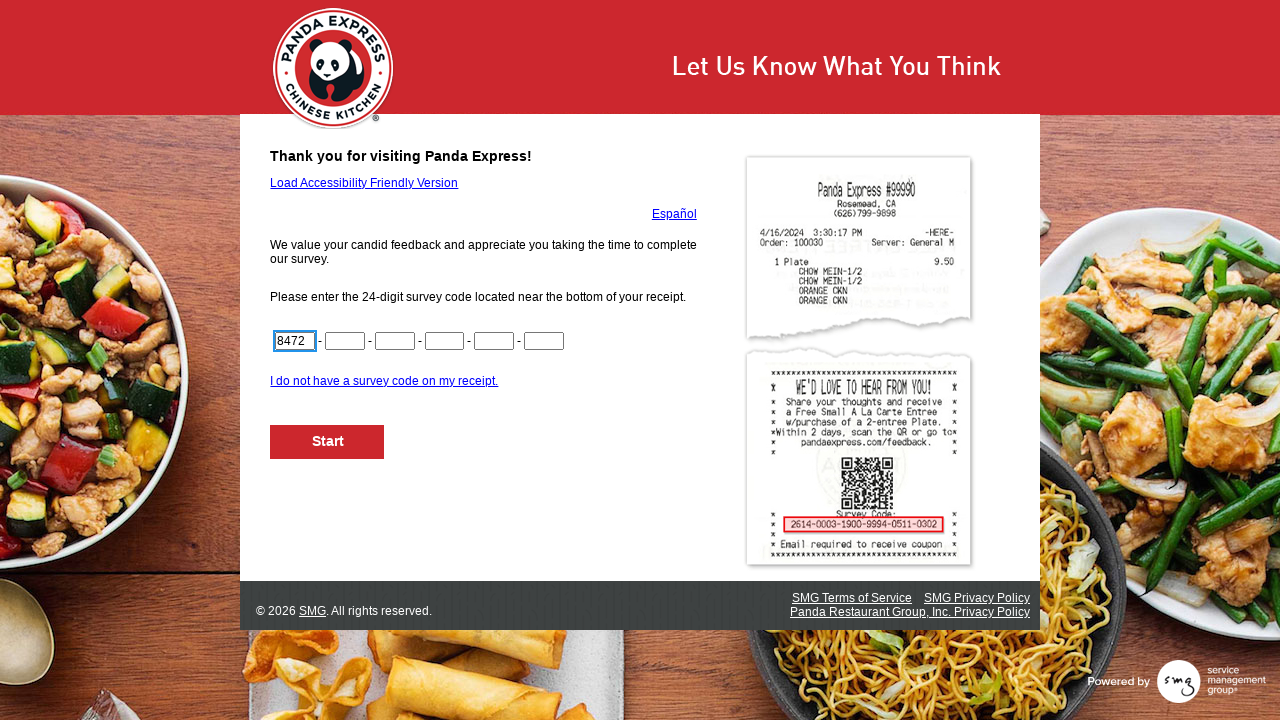